Tests window handling by opening FAQ and Partners links in new windows, then closing them and returning to the main window

Starting URL: https://www.cowin.gov.in/

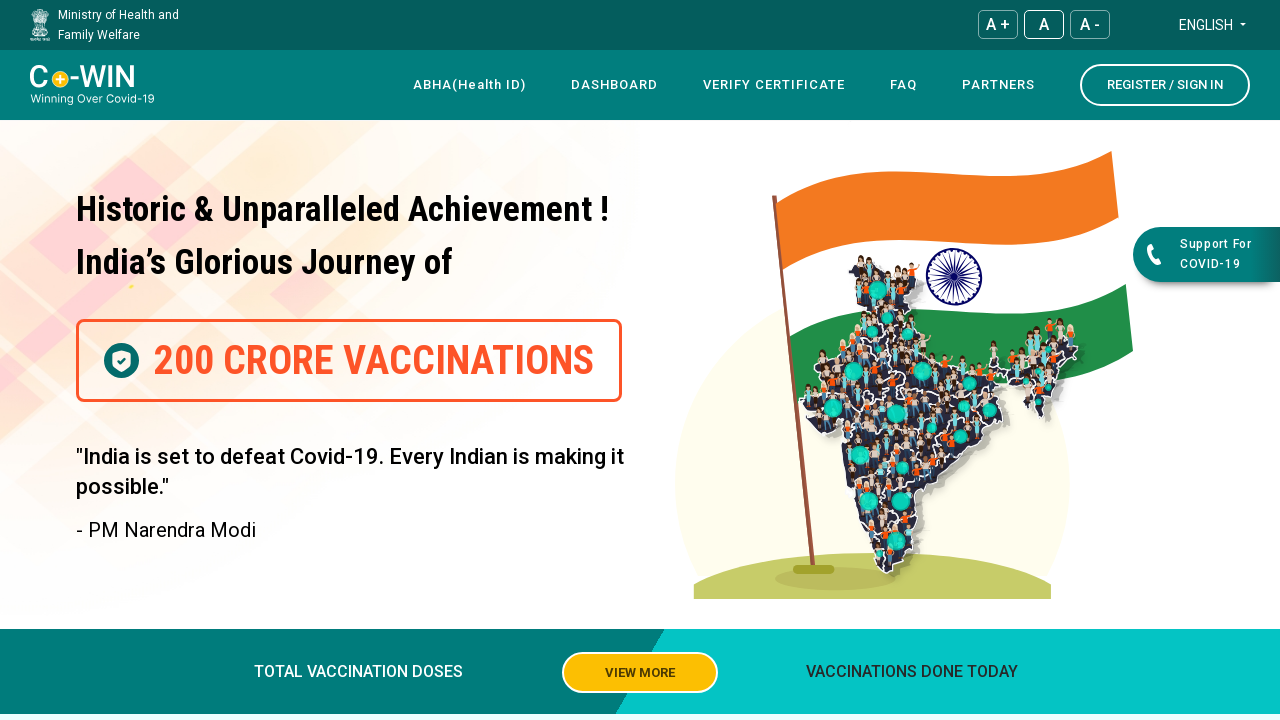

Stored reference to original page context
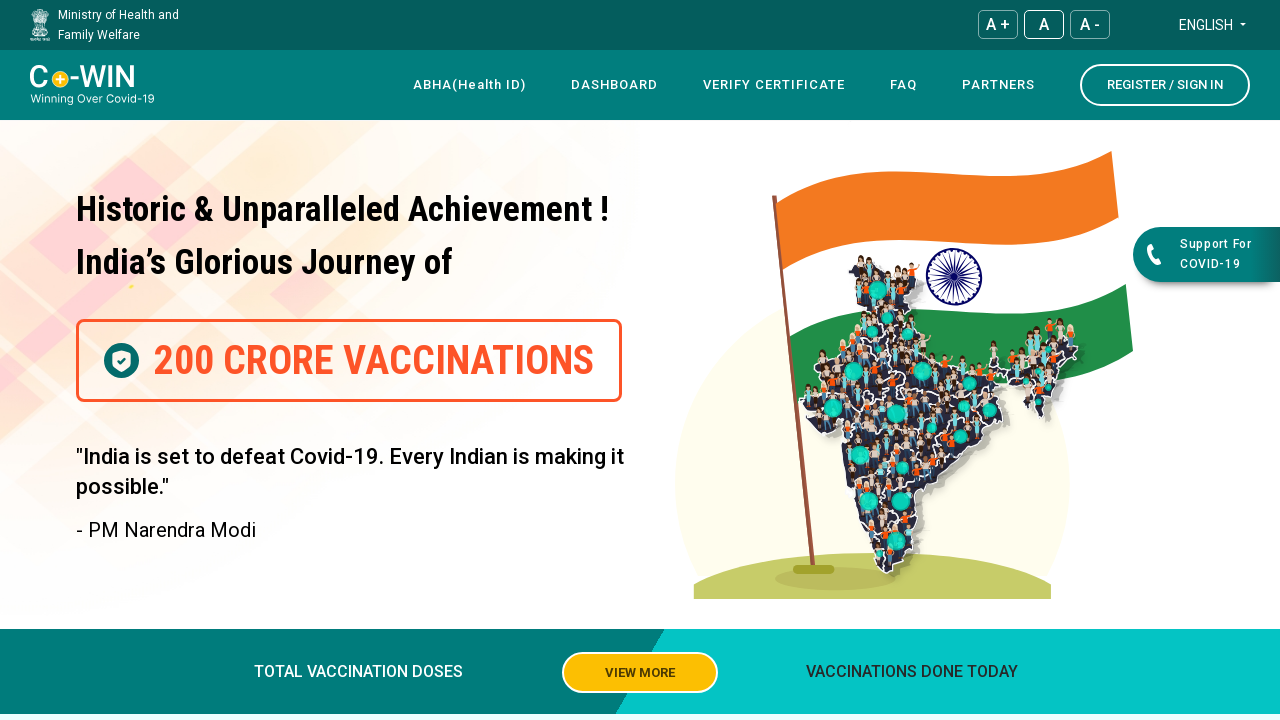

Located FAQ link element
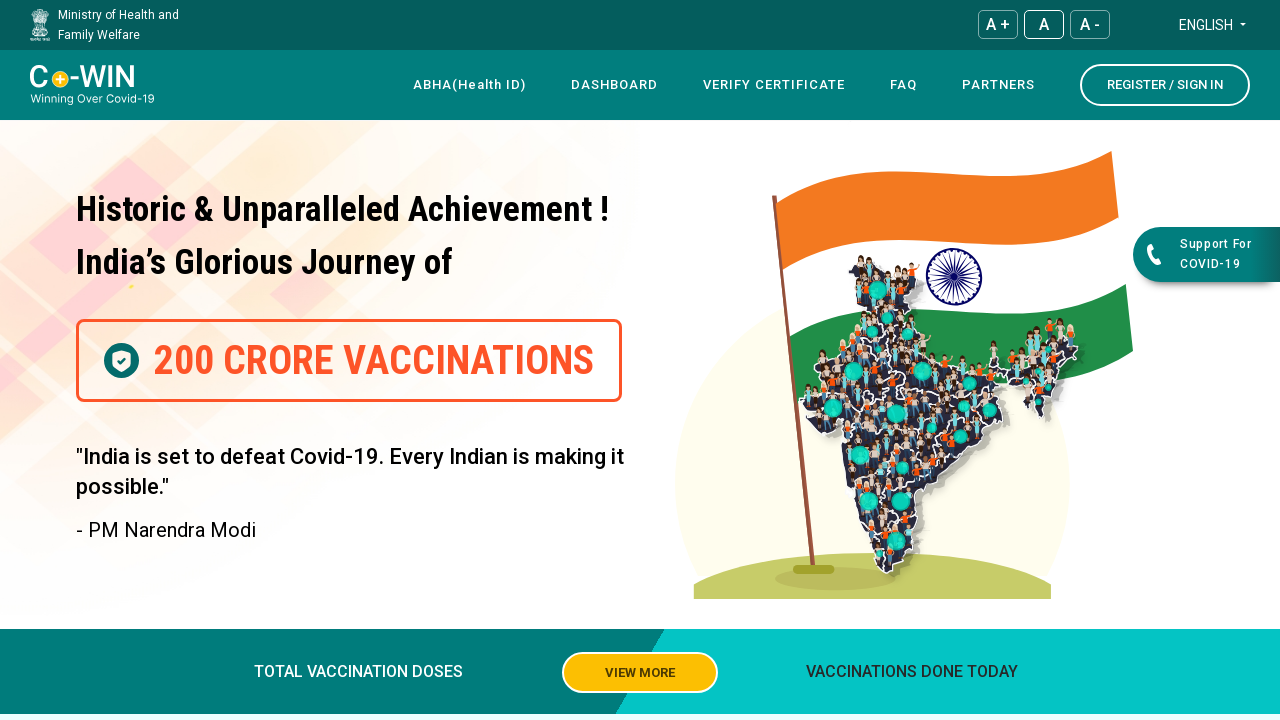

Clicked FAQ link with Ctrl modifier to open in new window at (904, 85) on xpath=//a[text()=' FAQ ']
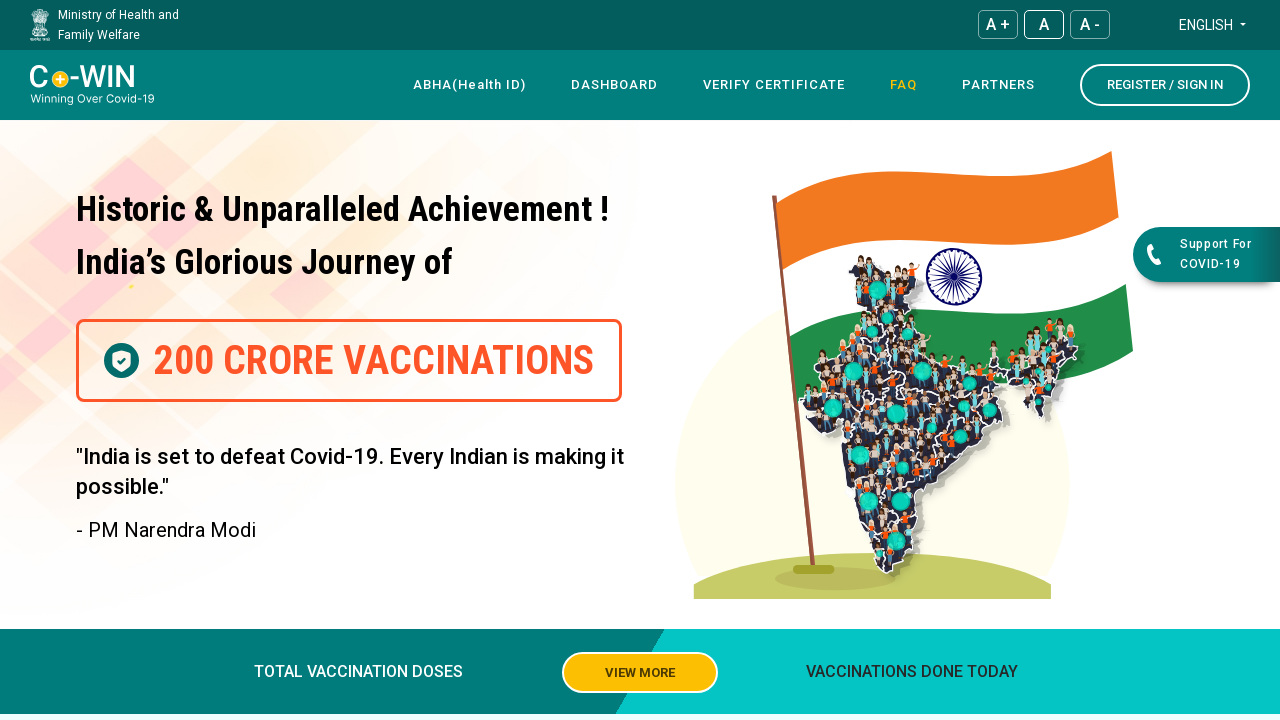

Captured new FAQ page object
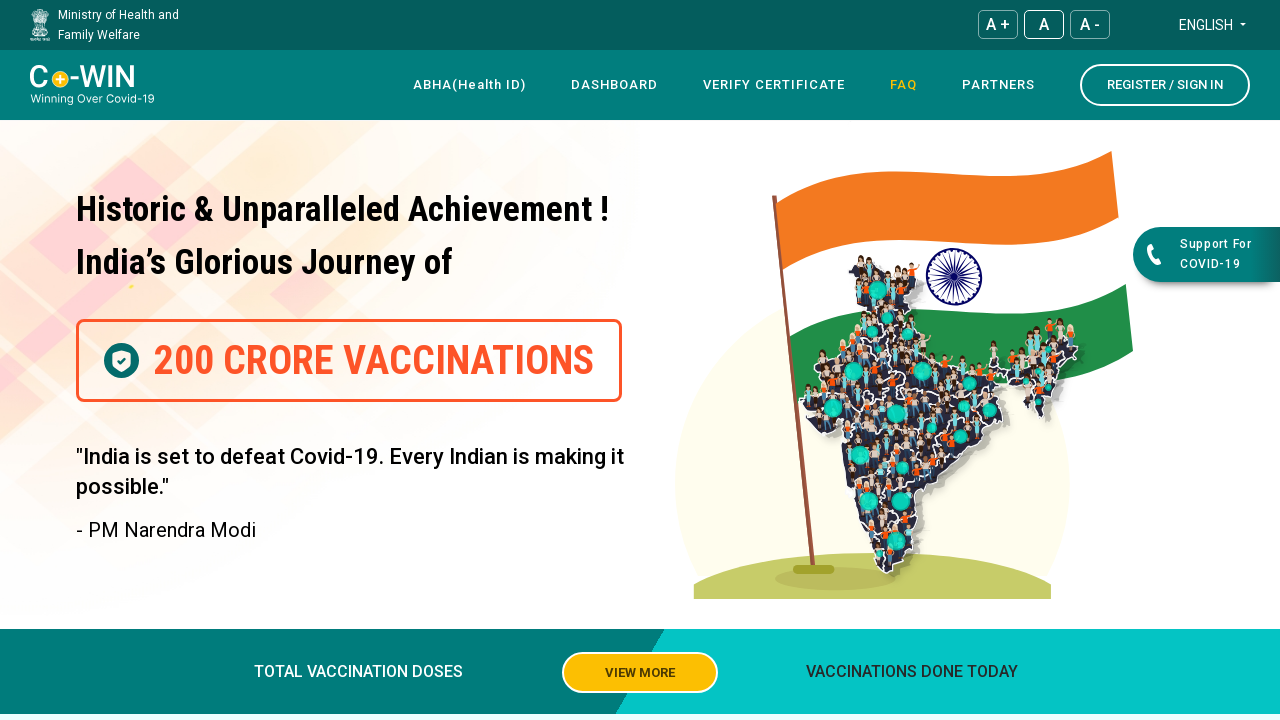

FAQ page finished loading
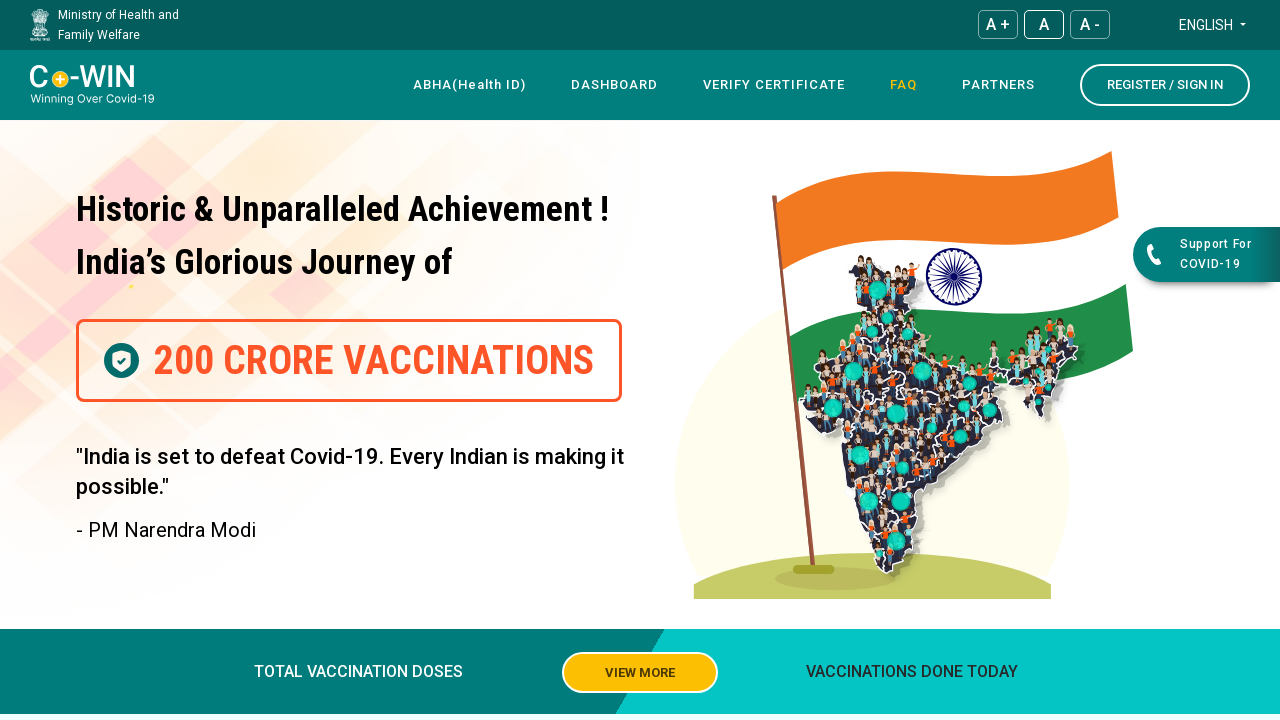

Located Partners link element
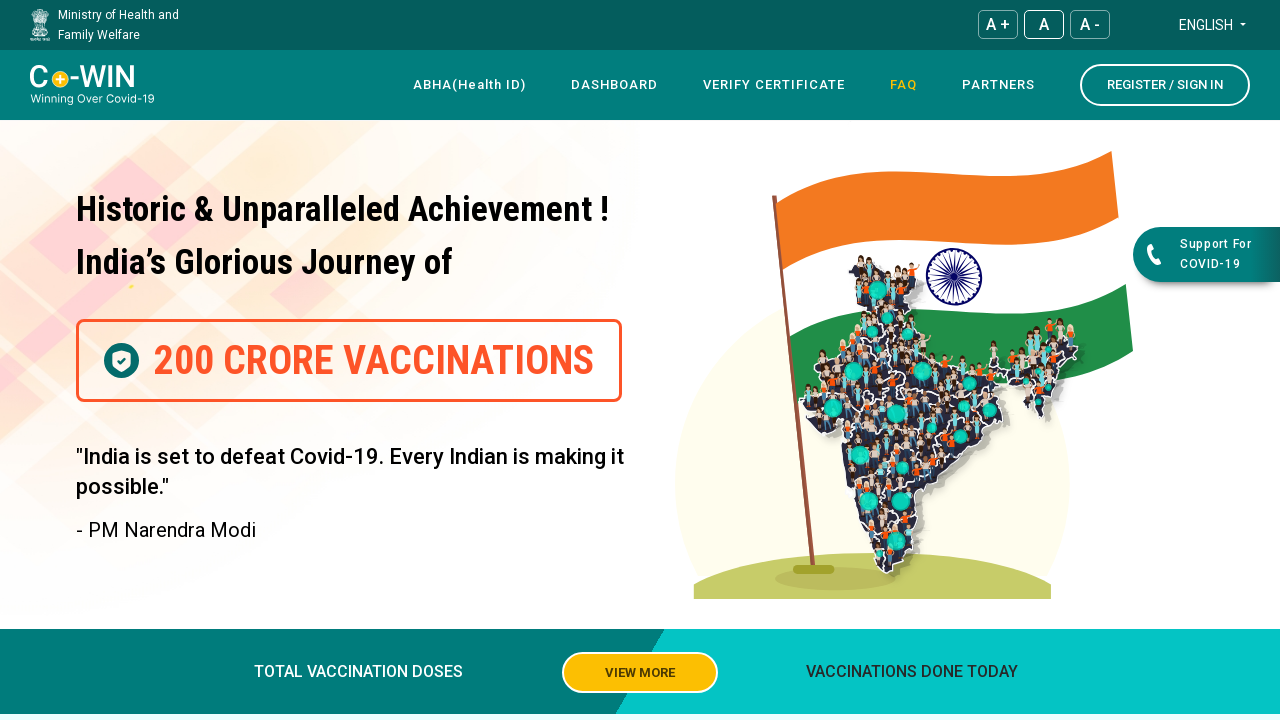

Clicked Partners link with Ctrl modifier to open in new window at (998, 85) on xpath=//a[text()=' Partners ']
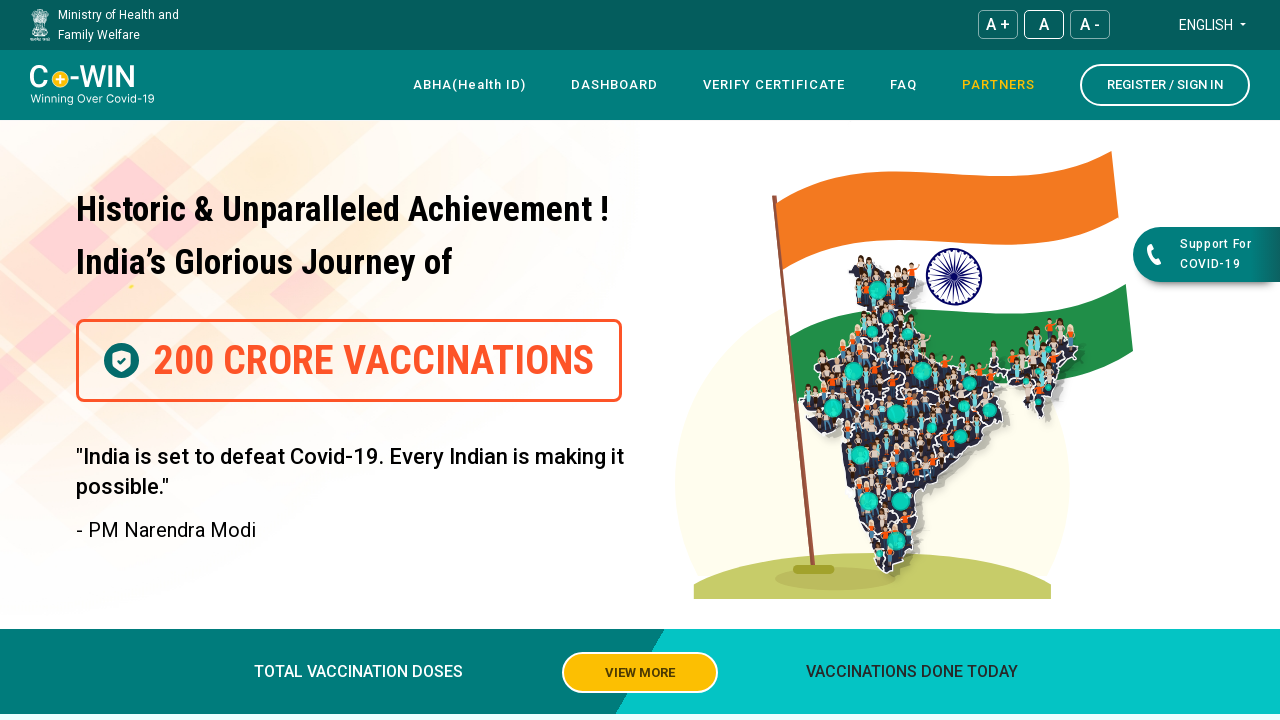

Captured new Partners page object
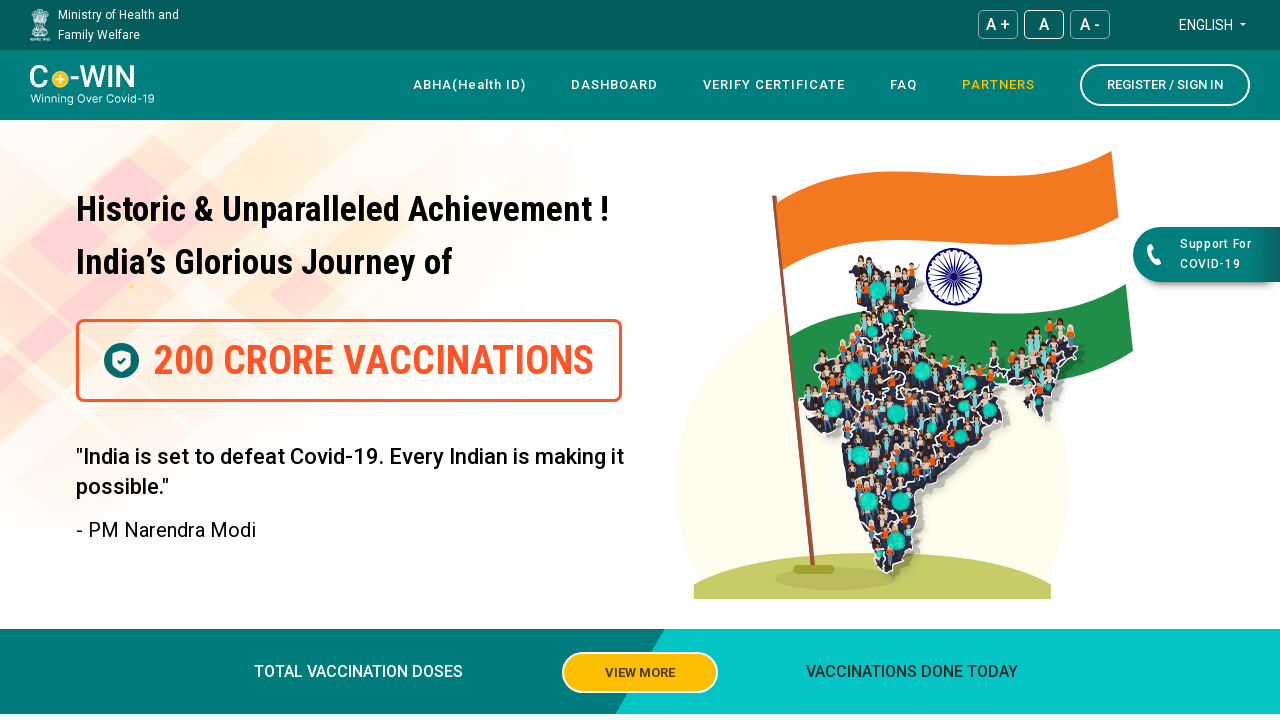

Partners page finished loading
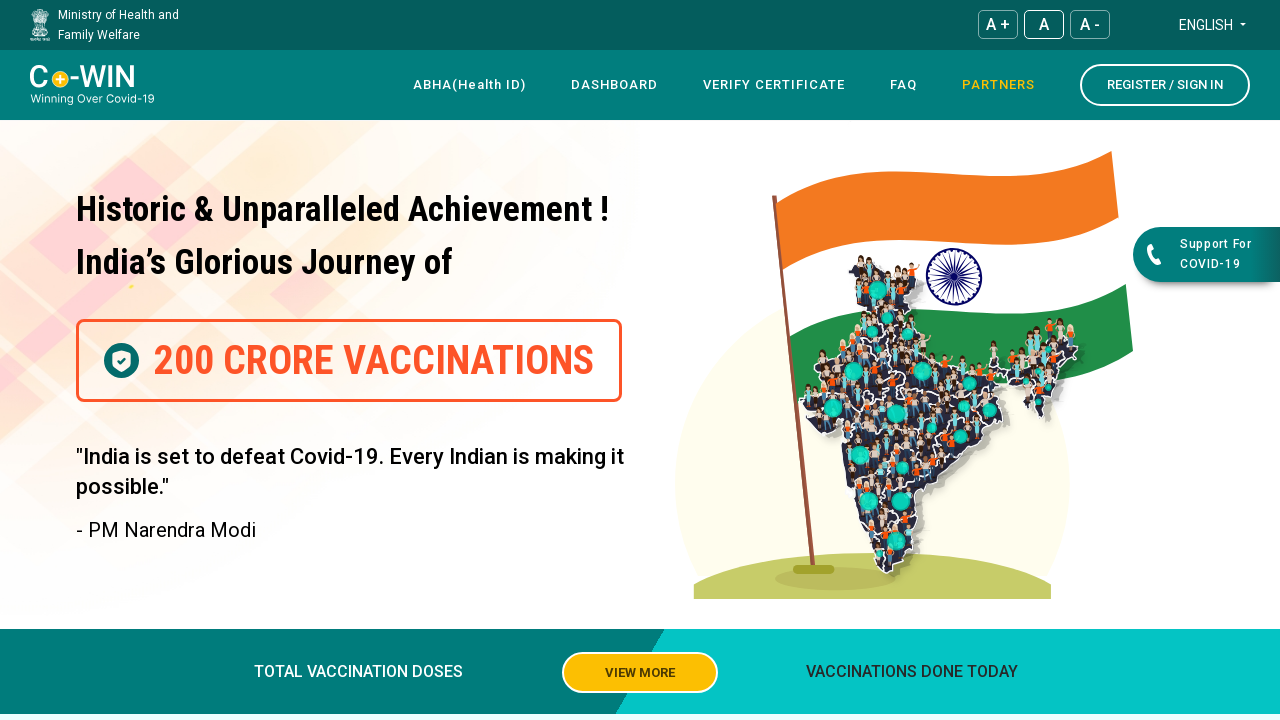

Closed FAQ window
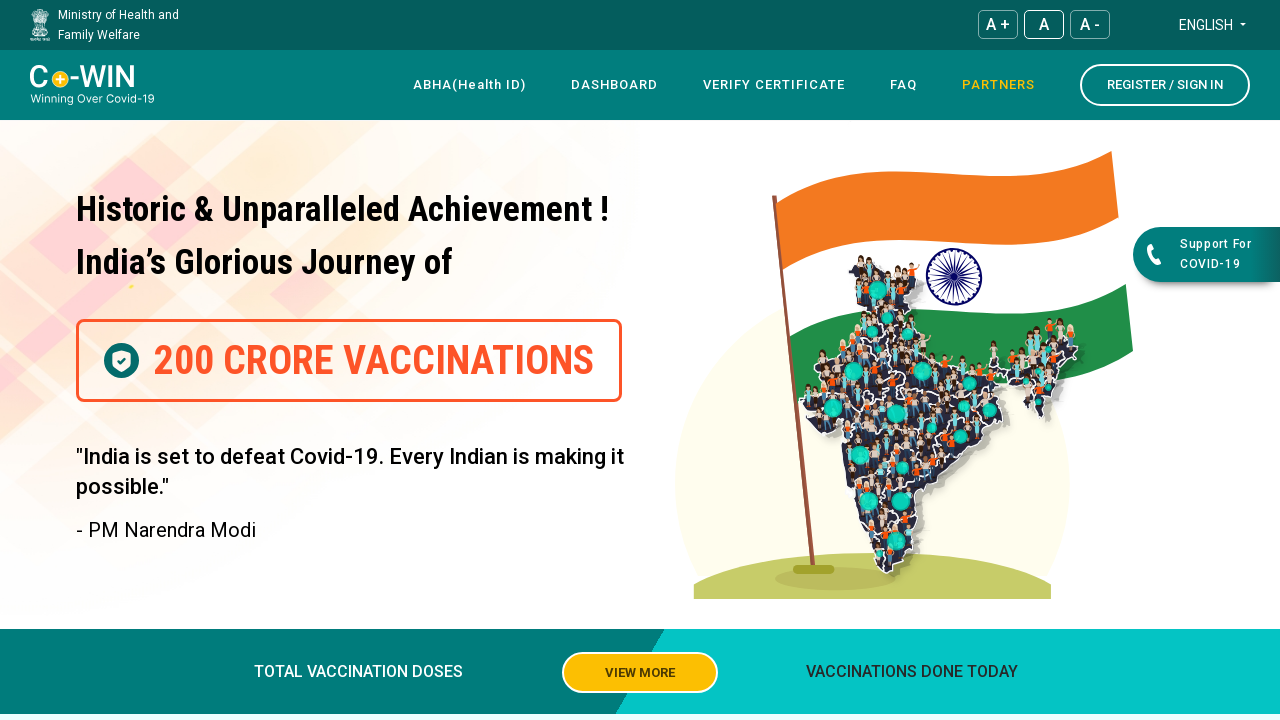

Closed Partners window
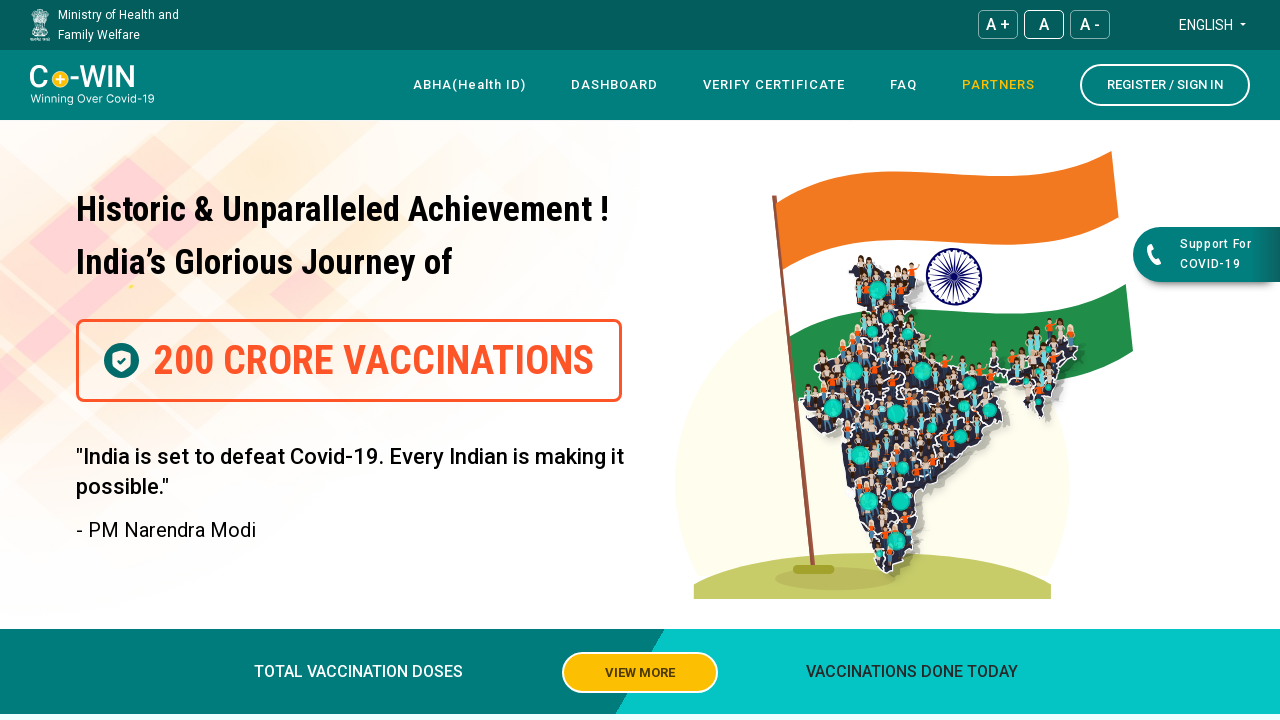

Waited 1 second to ensure windows are fully closed
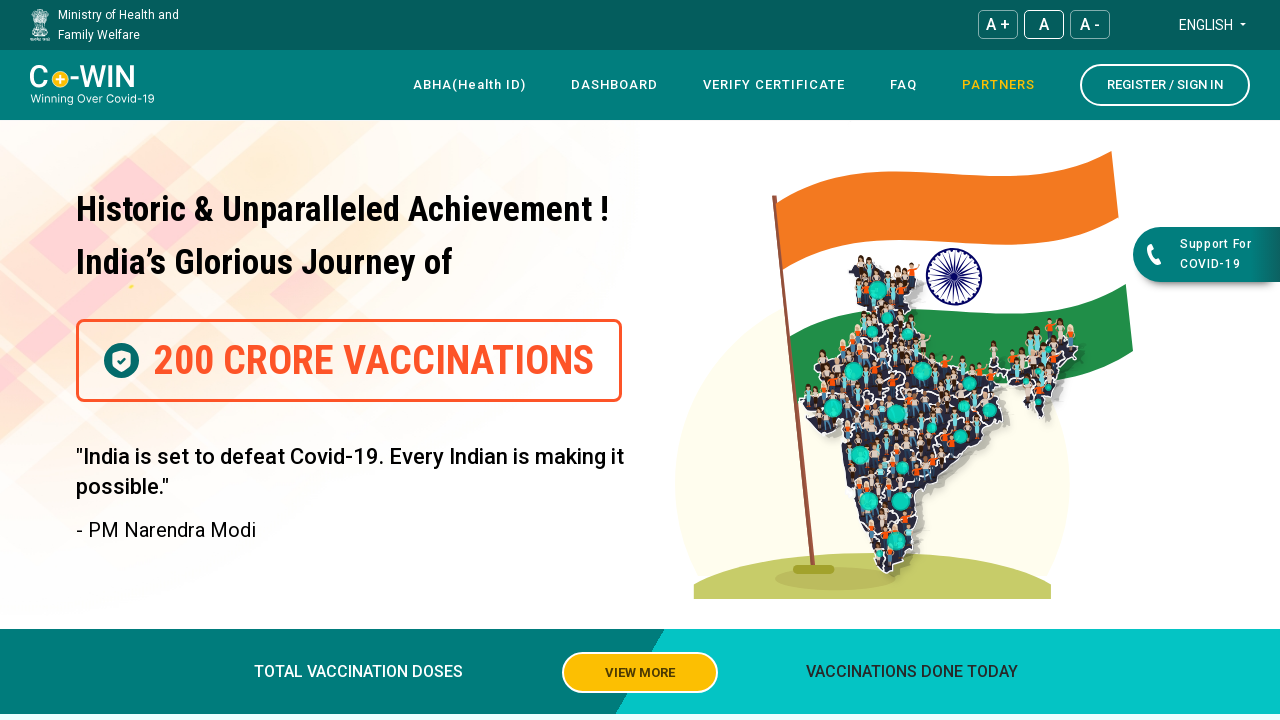

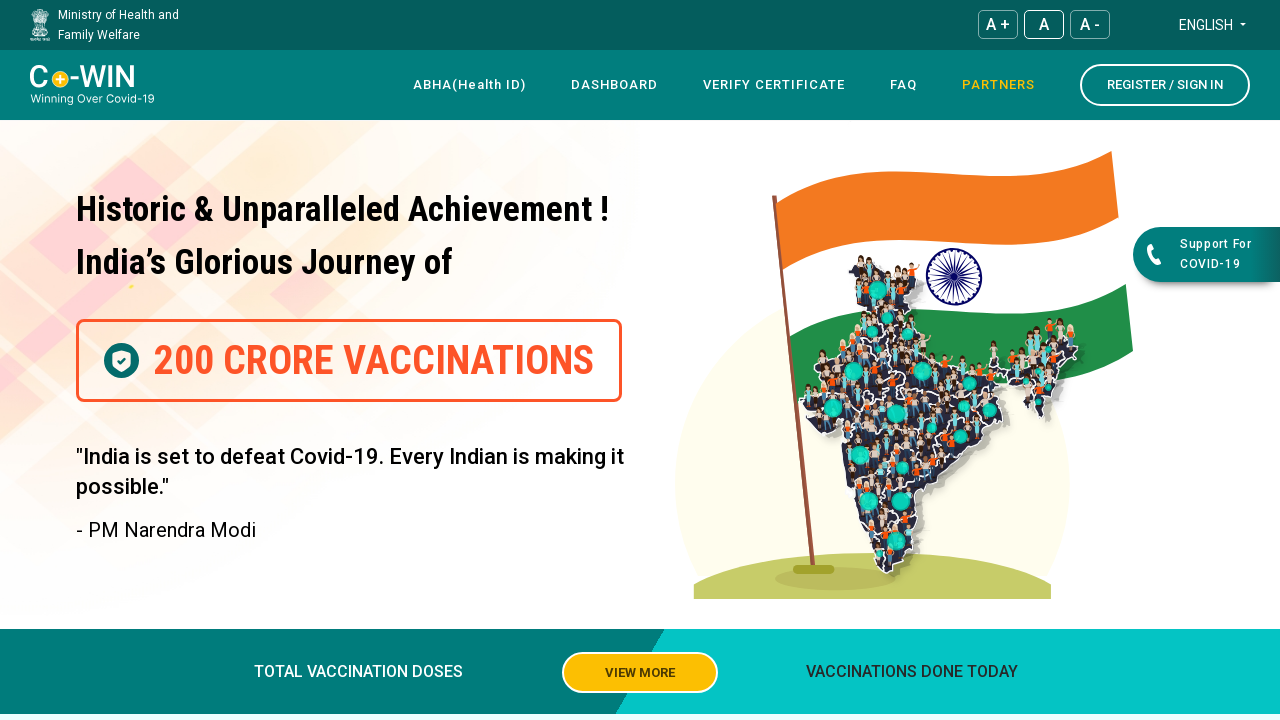